Tests form filling functionality by entering first name and company name into a test form on RoboForm's filling test page

Starting URL: https://www.roboform.com/filling-test-all-fields

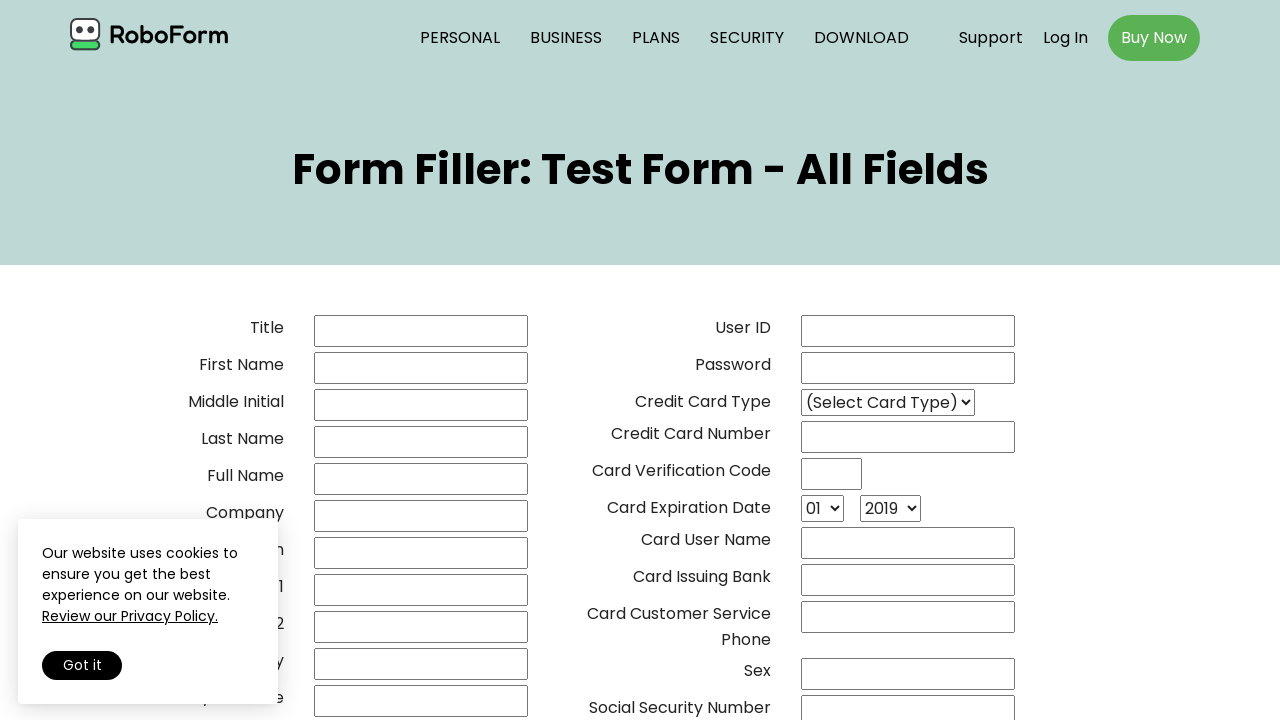

Filled first name field with 'Marcus' on input[name='02frstname']
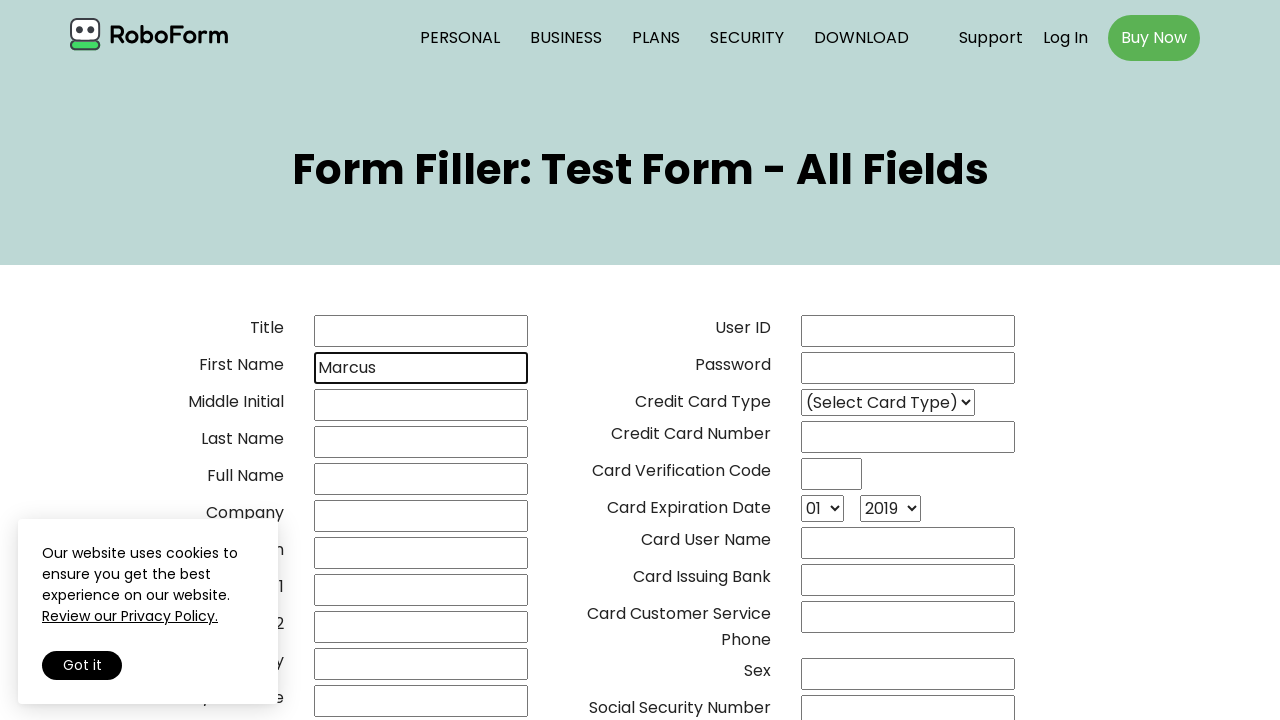

Filled company name field with 'TechCorp Solutions' on input[name='05_company']
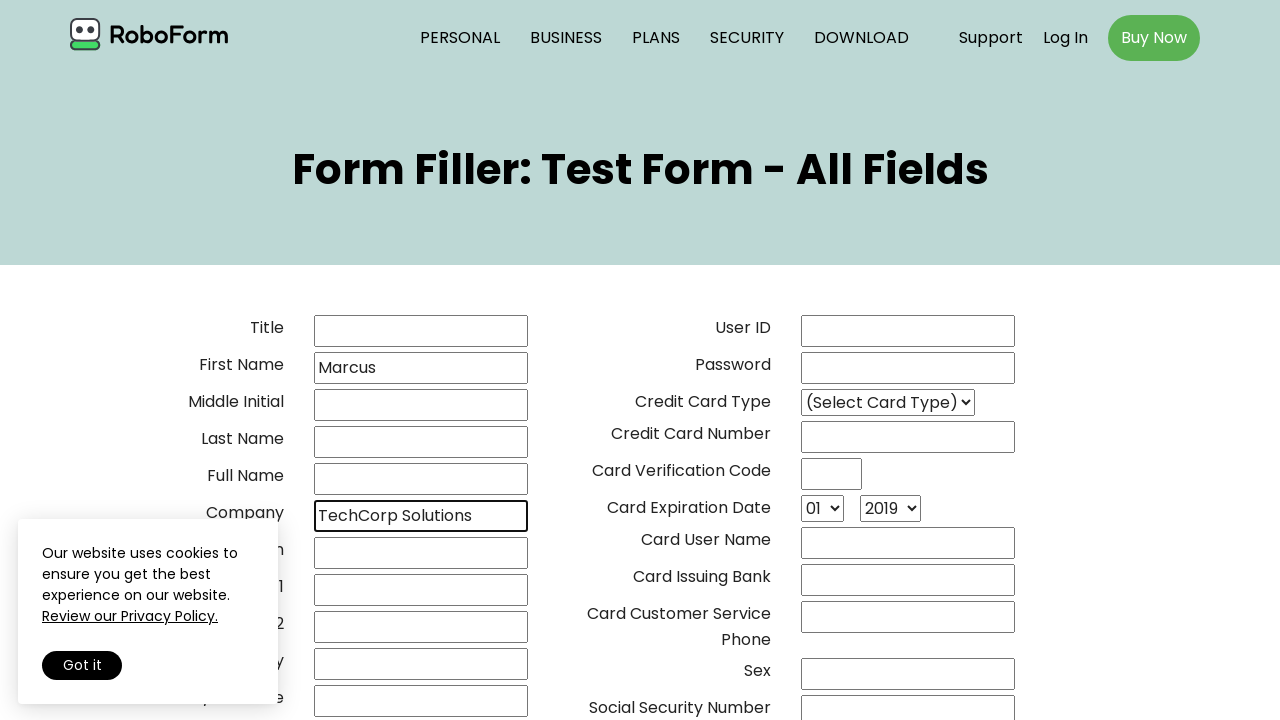

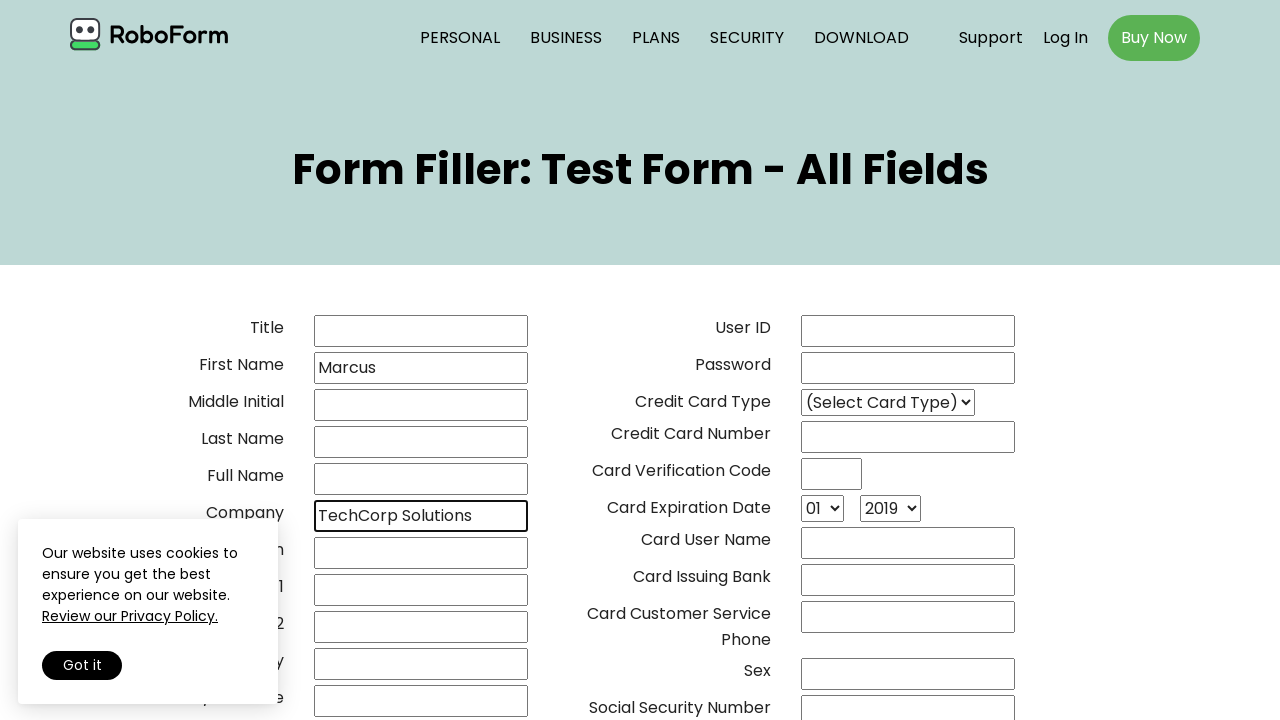